Tests autocomplete functionality by typing partial text and navigating through suggestions using arrow keys until finding a specific option

Starting URL: https://www.rahulshettyacademy.com/AutomationPractice/

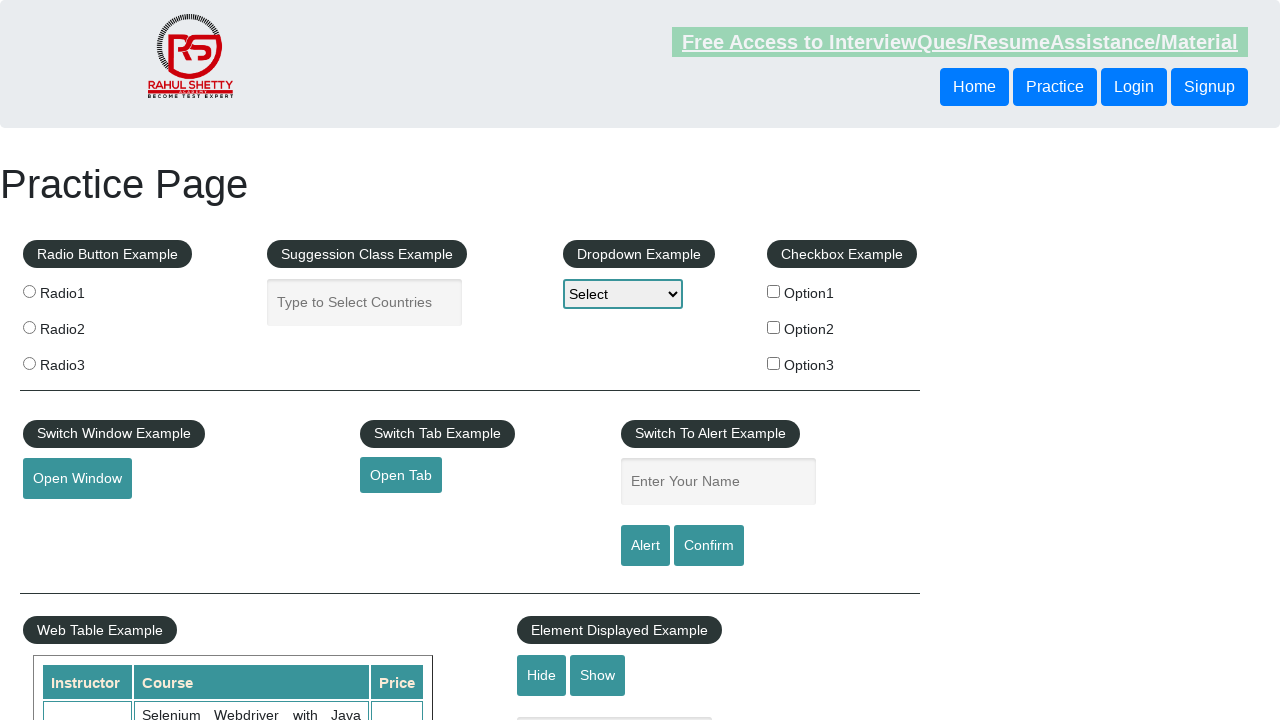

Filled autocomplete field with 'Aus' on #autocomplete
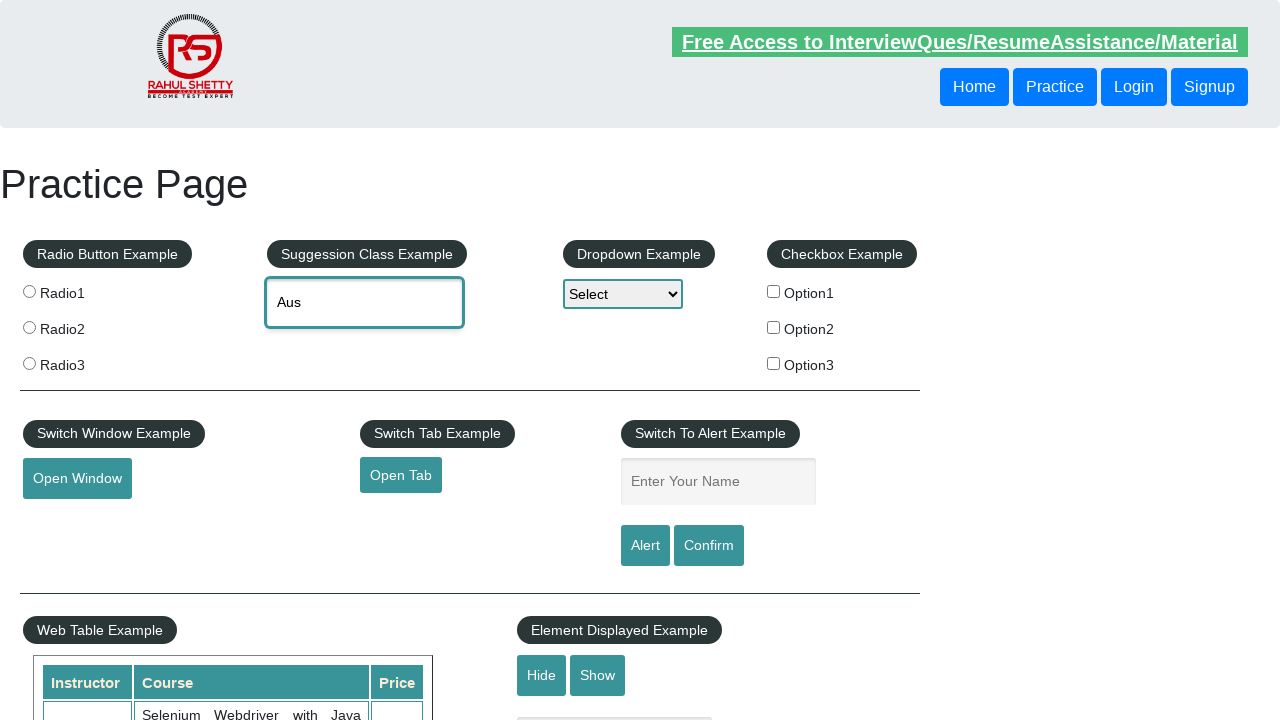

Retrieved current value from autocomplete field
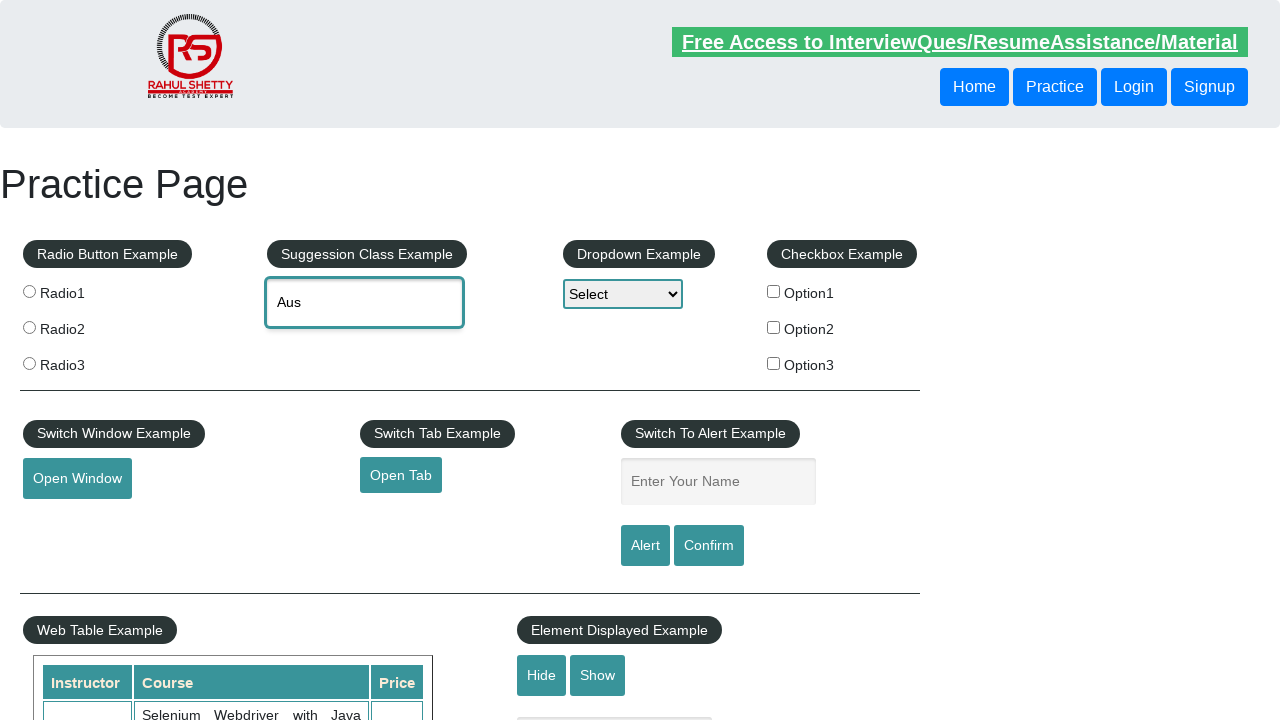

Pressed ArrowDown to navigate to next suggestion on #autocomplete
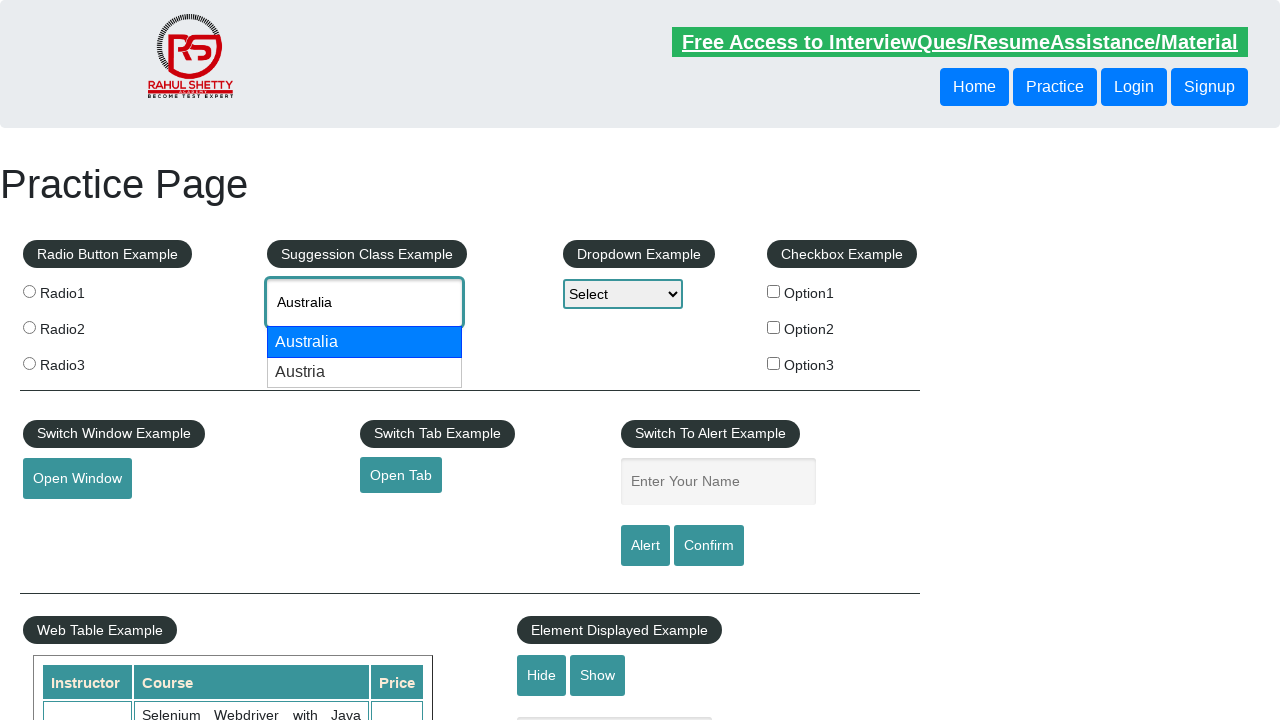

Retrieved updated autocomplete field value
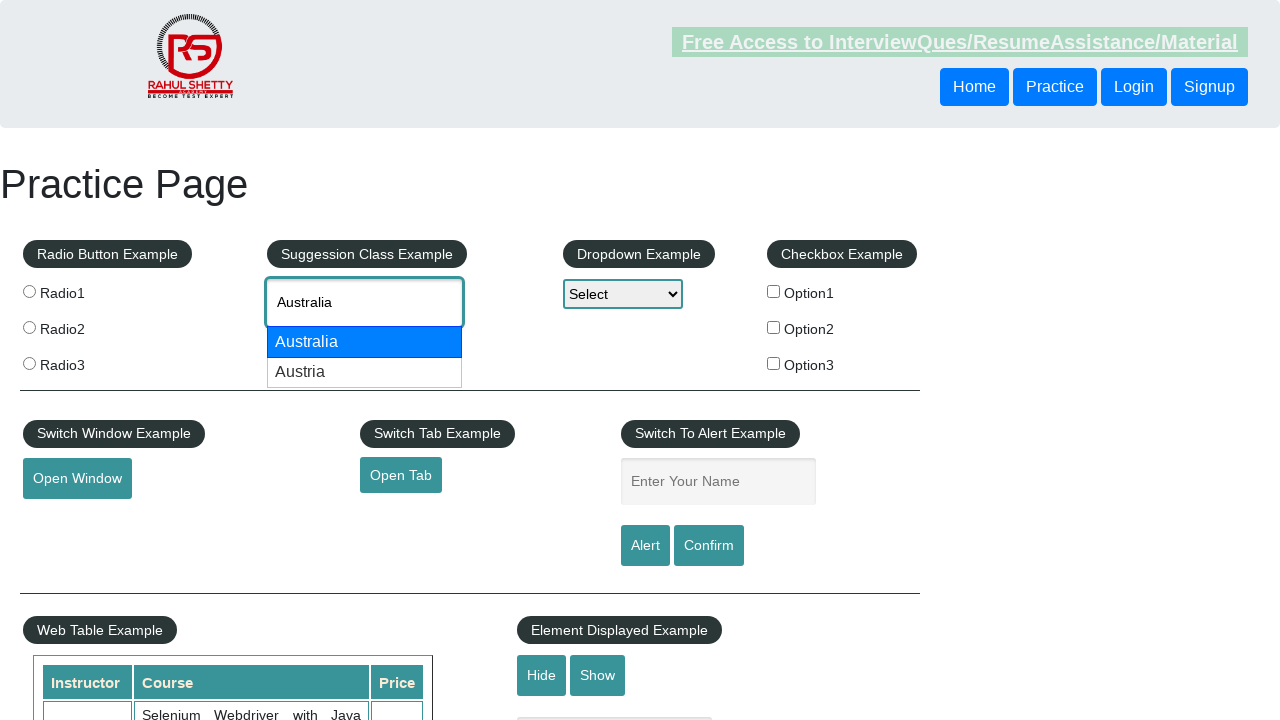

Pressed ArrowDown to navigate to next suggestion on #autocomplete
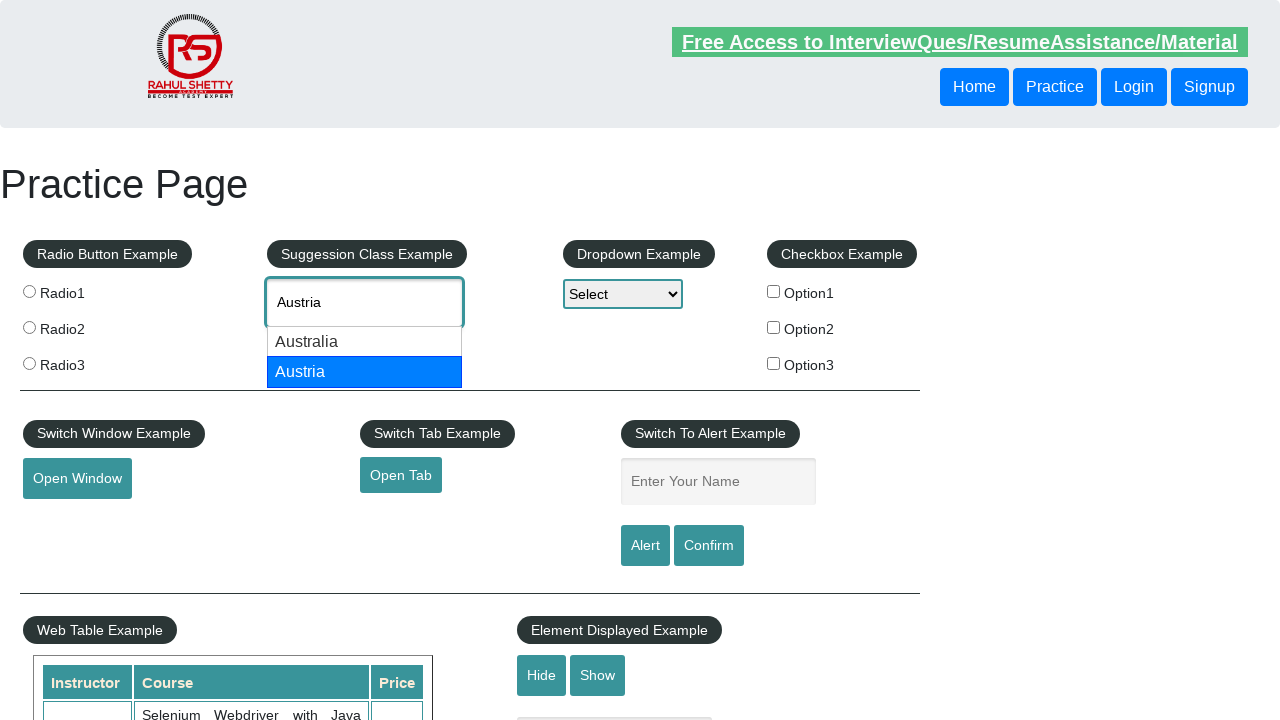

Retrieved updated autocomplete field value
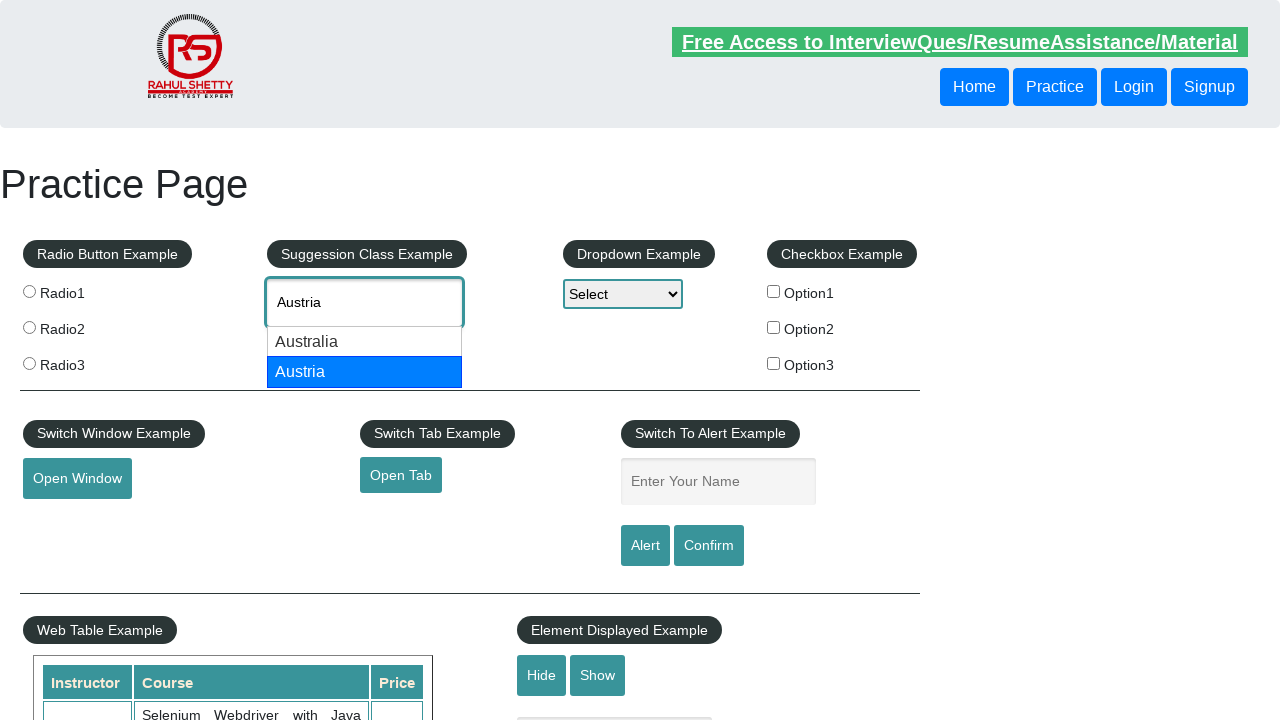

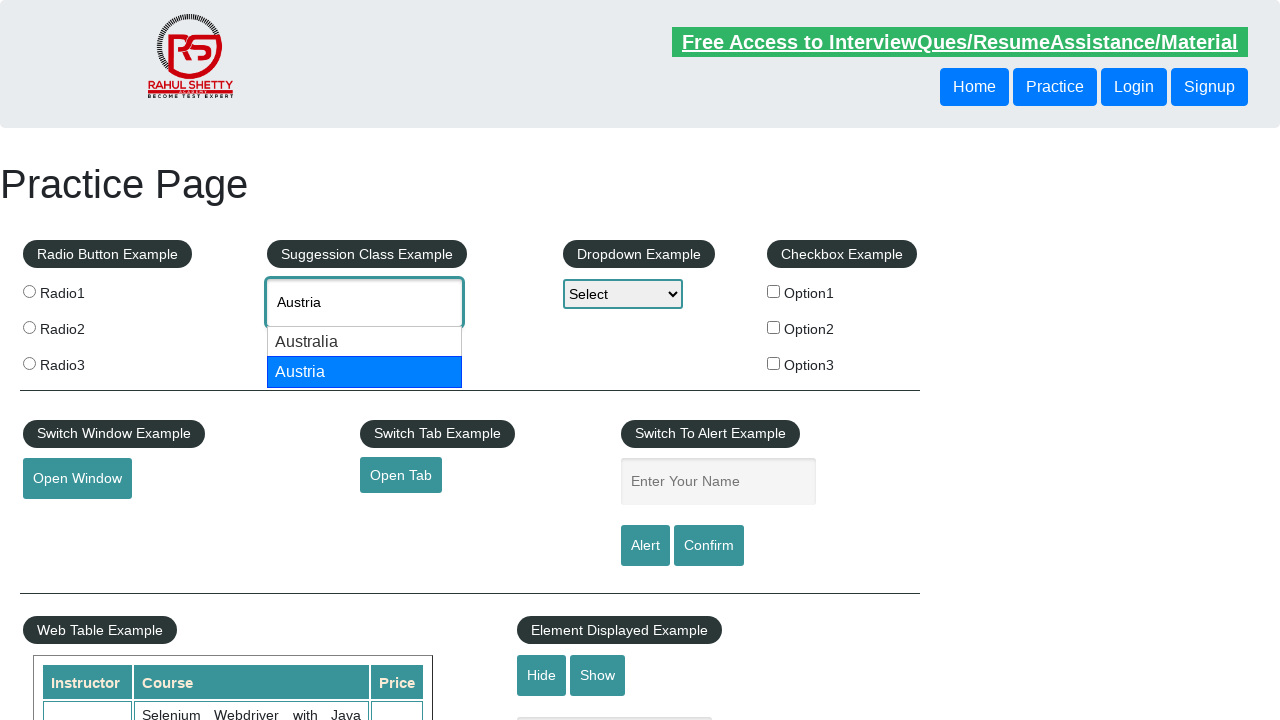